Navigates to the client page and clicks on the "Forgot password" link to access the password recovery page.

Starting URL: https://rahulshettyacademy.com/client

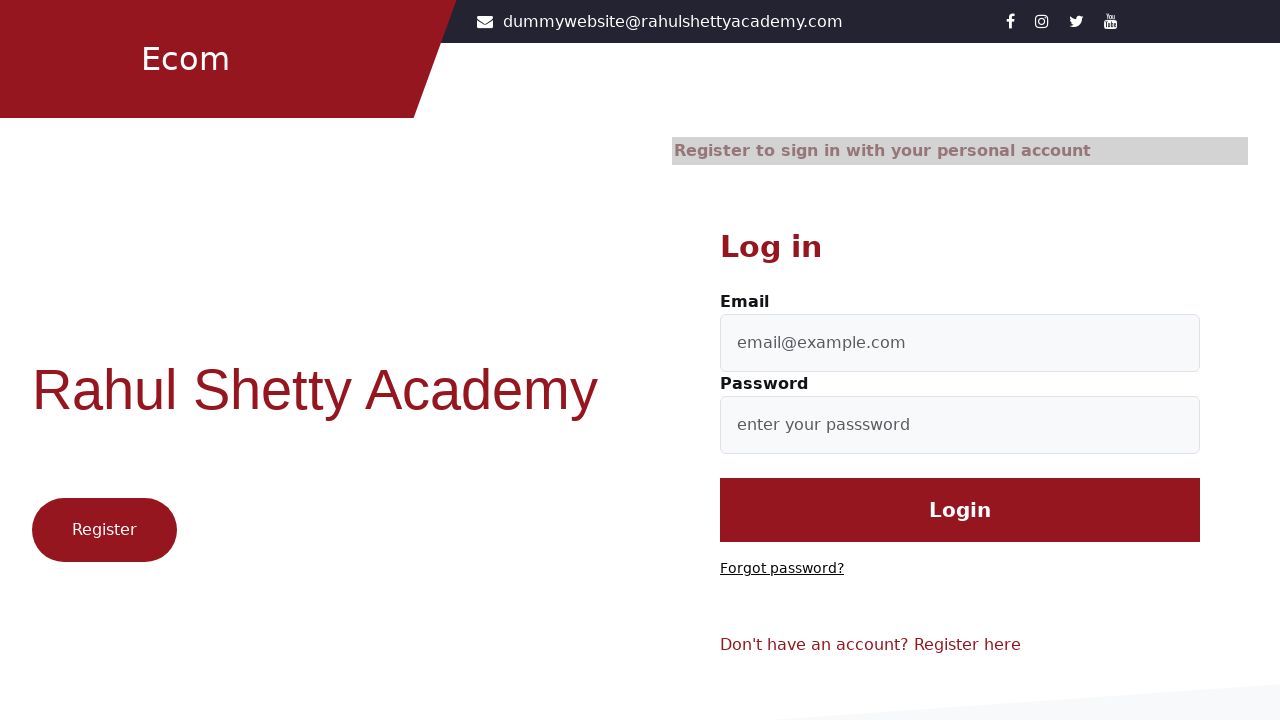

Navigated to client login page at https://rahulshettyacademy.com/client
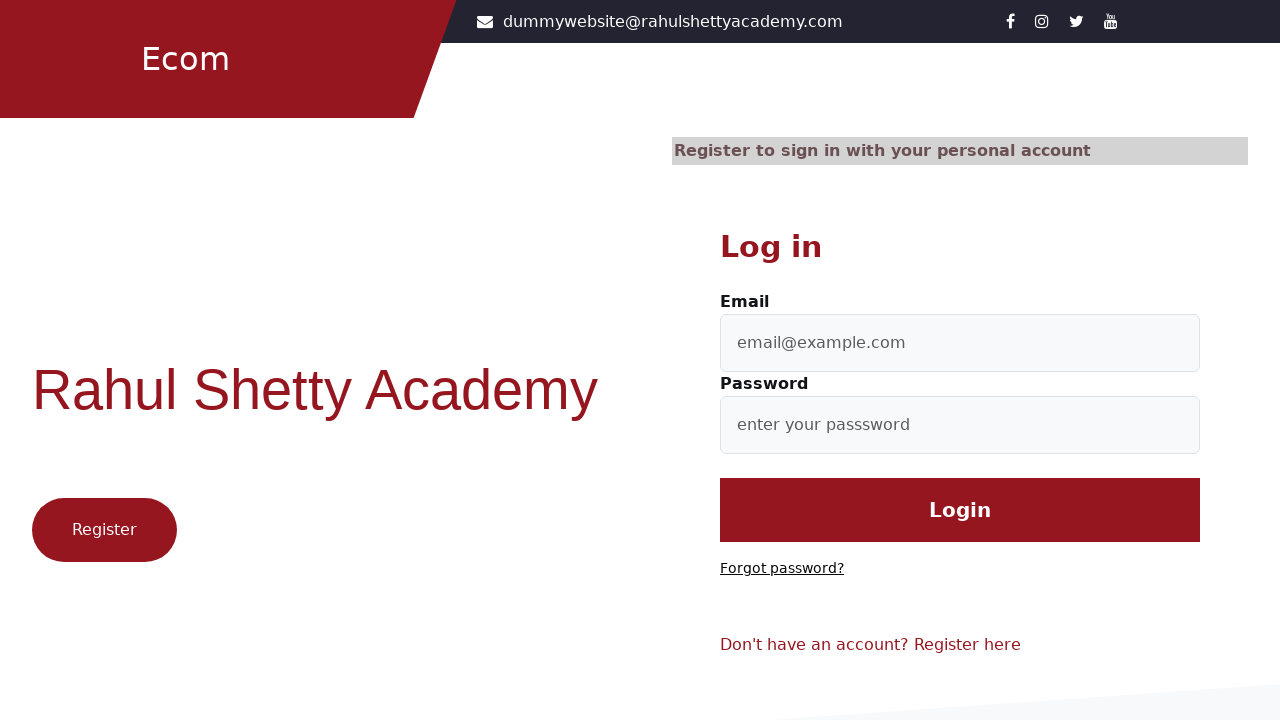

Clicked on 'Forgot password' link at (782, 569) on a:has-text('Forgot')
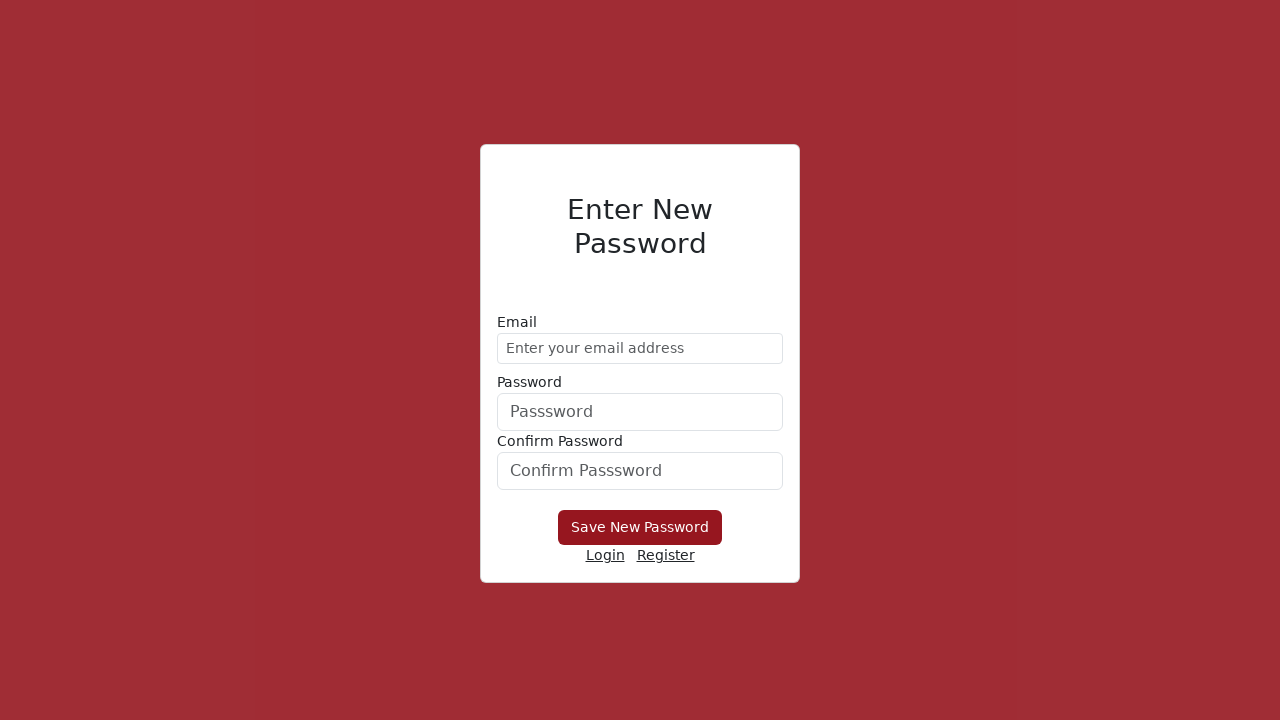

Waited for forgot password page to load (networkidle)
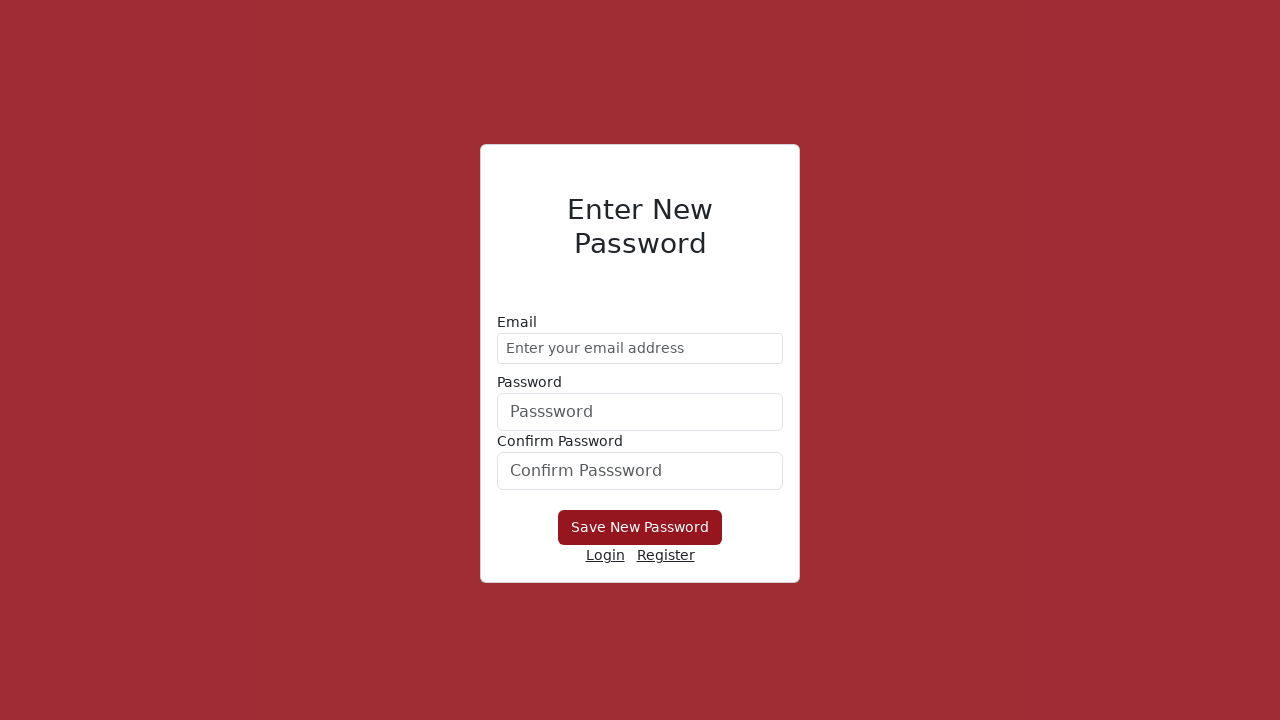

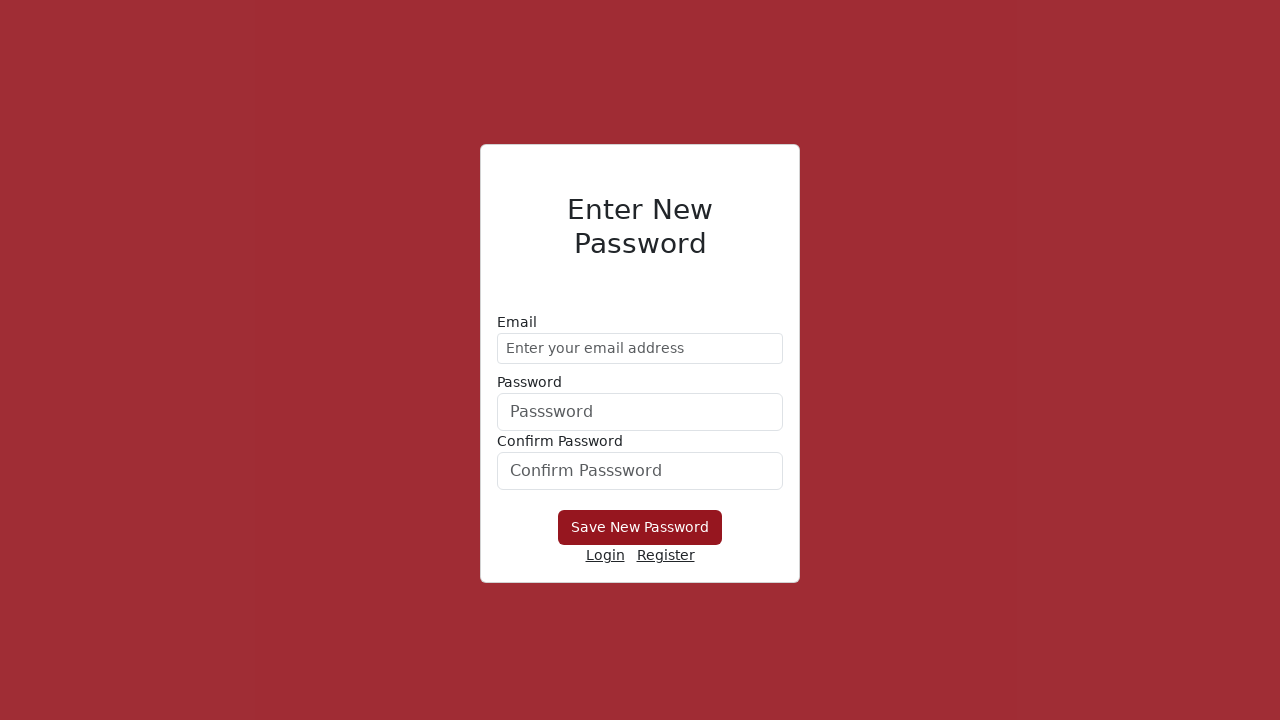